Tests right-click context menu functionality by performing a context click on a specific element

Starting URL: https://swisnl.github.io/jQuery-contextMenu/demo.html

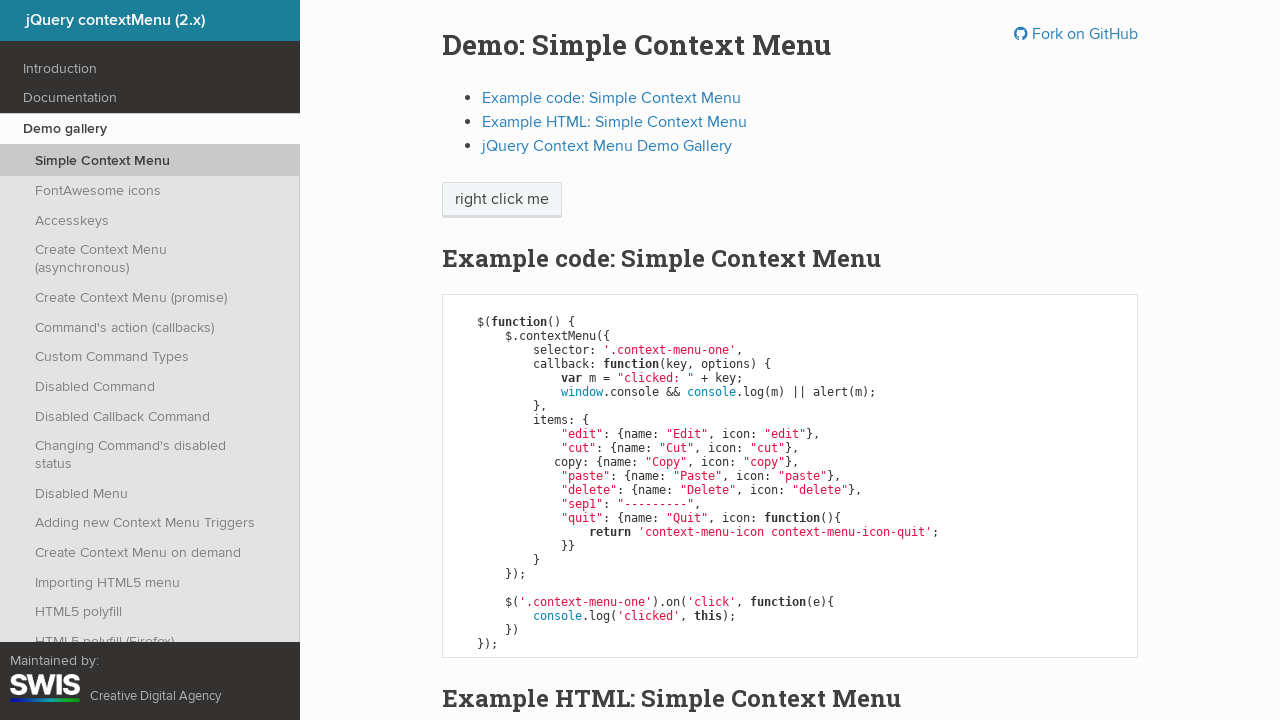

Located the 'right click me' element
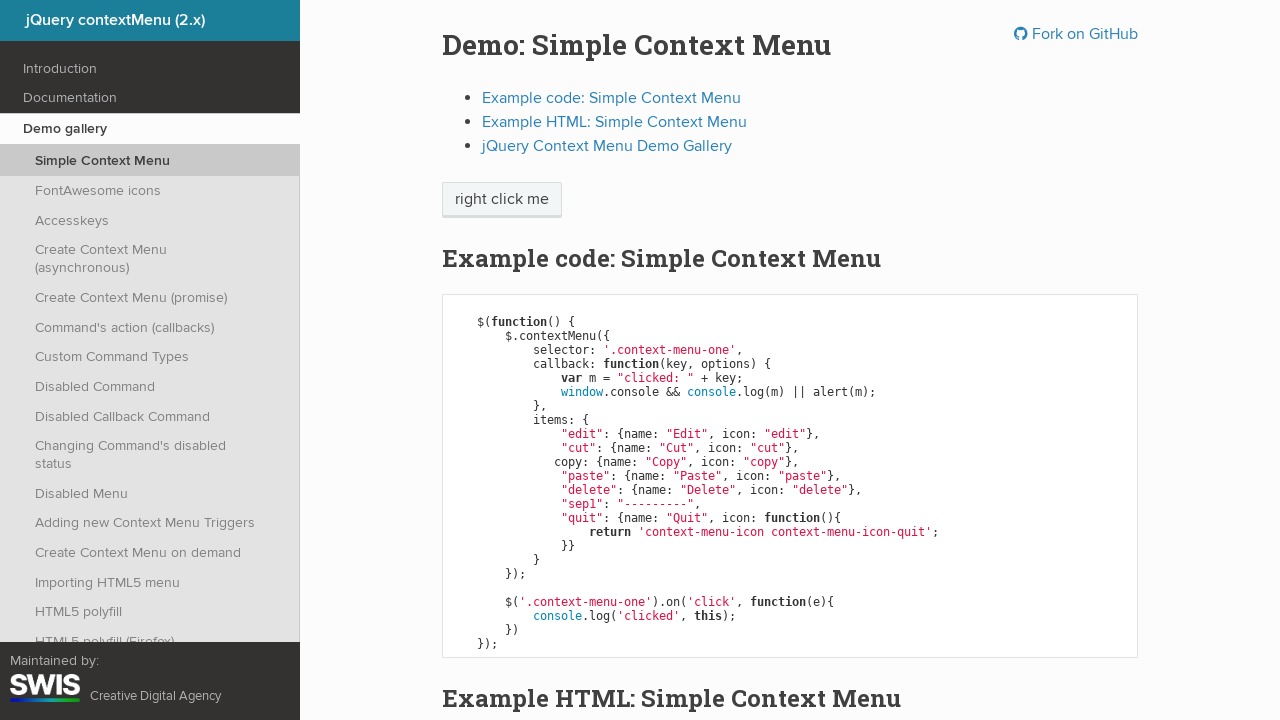

Performed right-click context click on the element at (502, 200) on xpath=//span[text()='right click me']
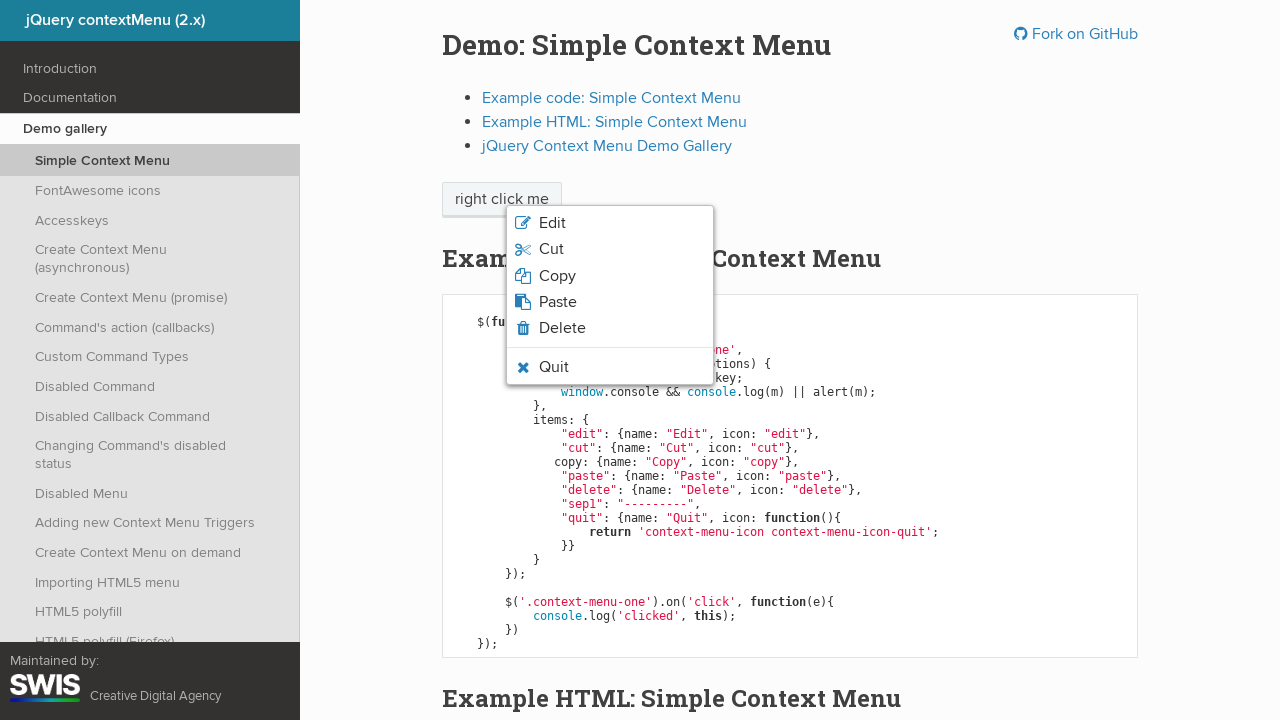

Context menu appeared and is visible
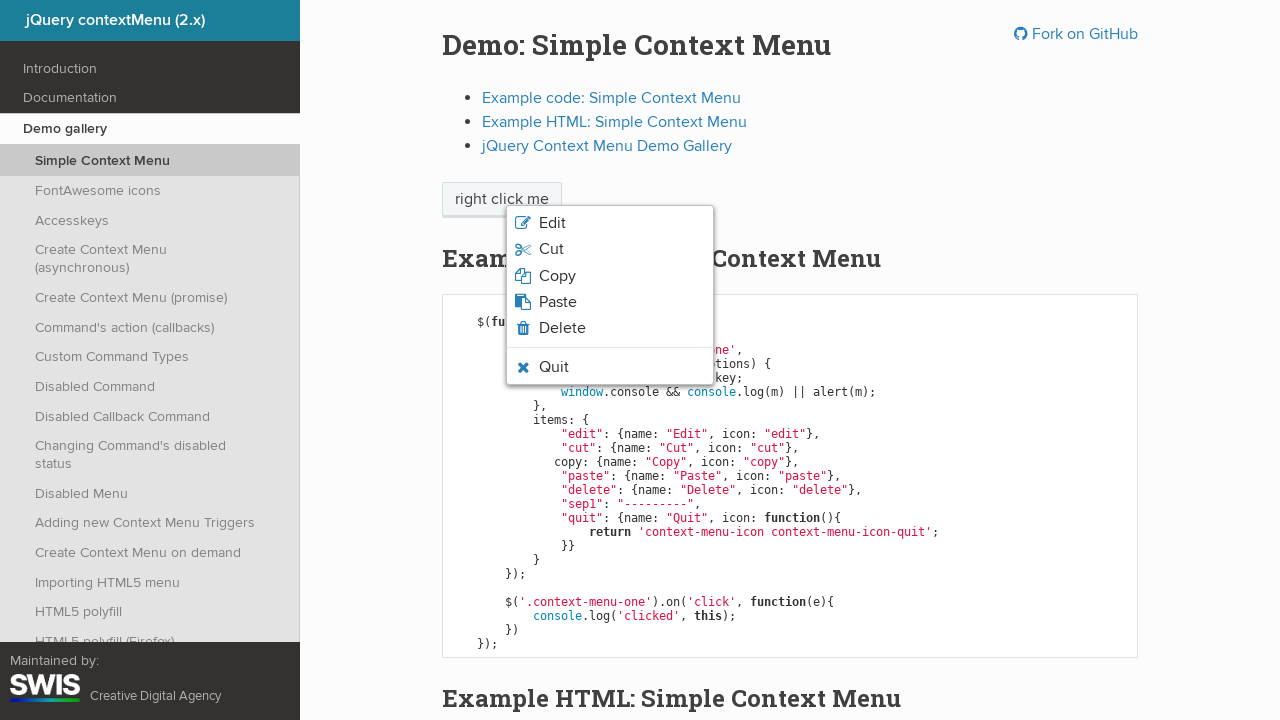

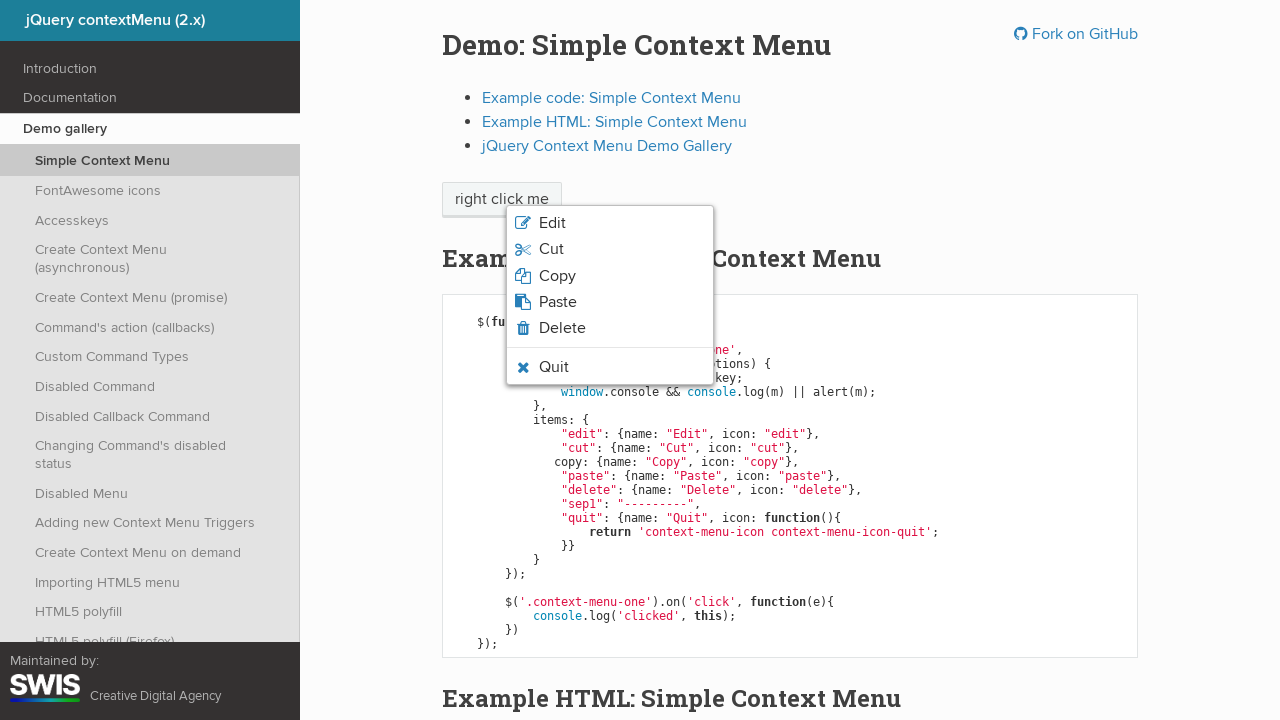